Tests drag and drop functionality by dragging the "Drag me" element and dropping it onto the "Drop here" area, then verifies the text changes to "Dropped!"

Starting URL: https://demoqa.com/droppable

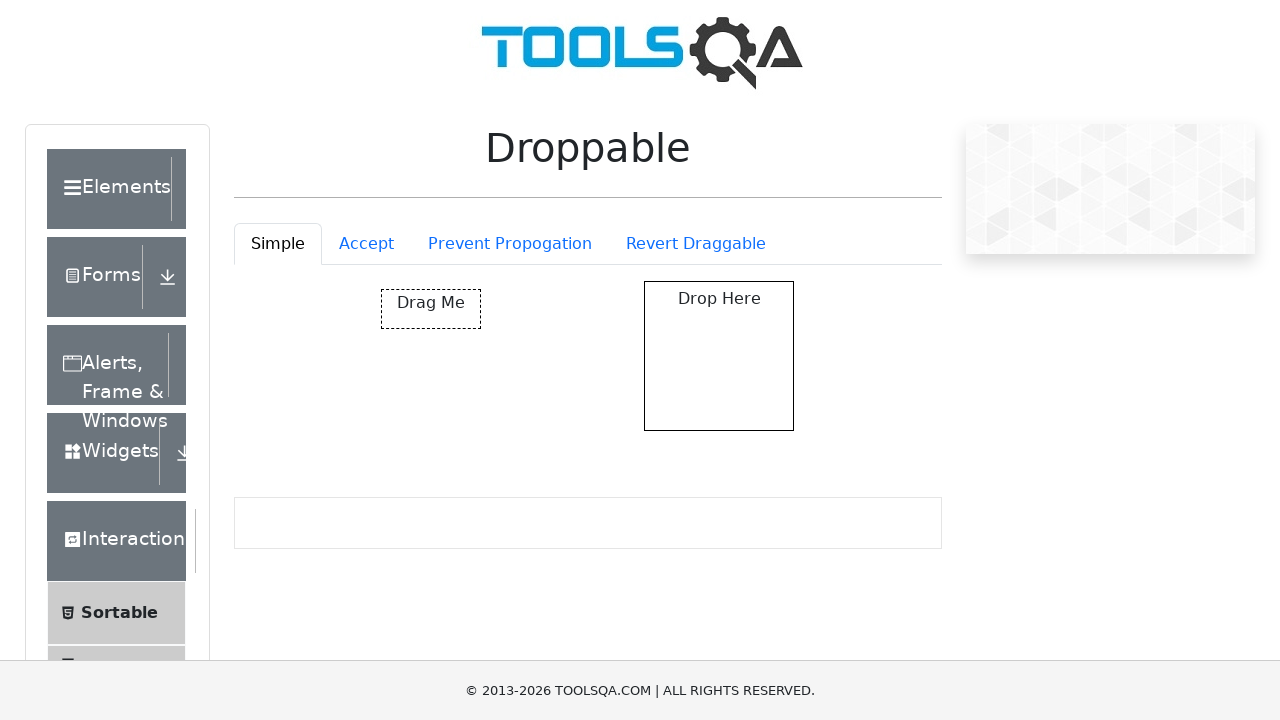

Navigated to droppable test page
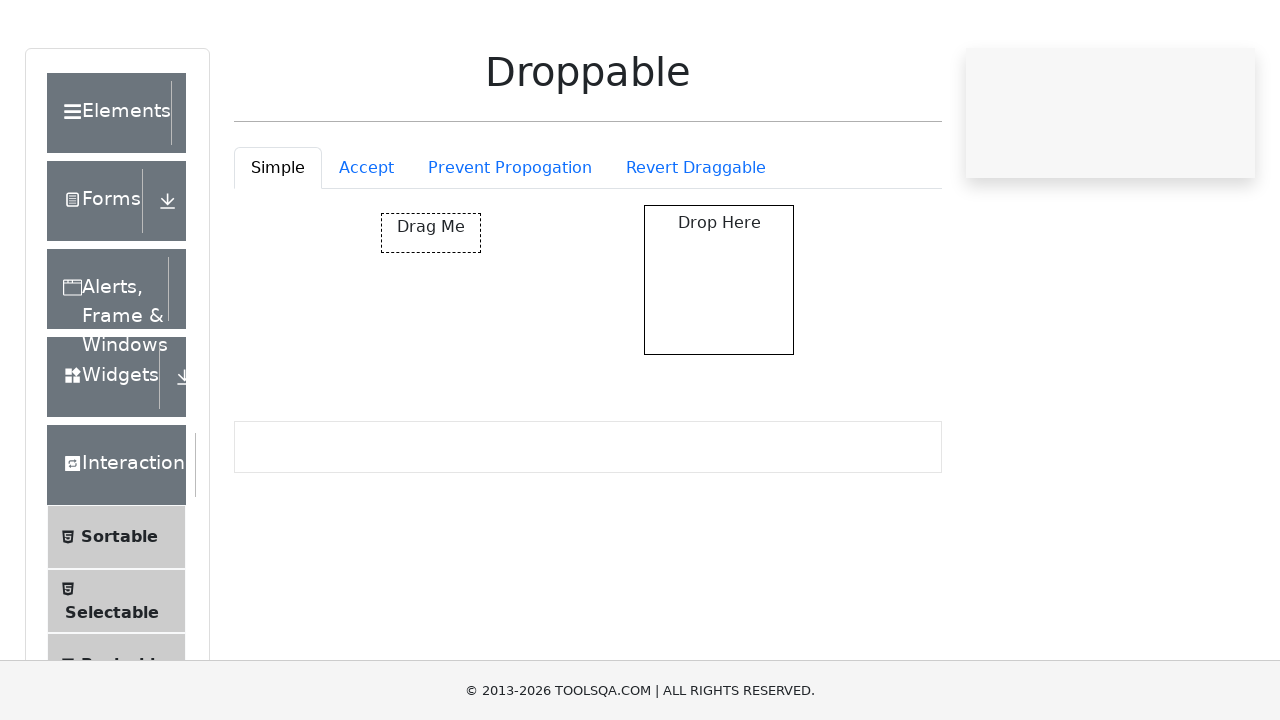

Located the 'Drag me' element
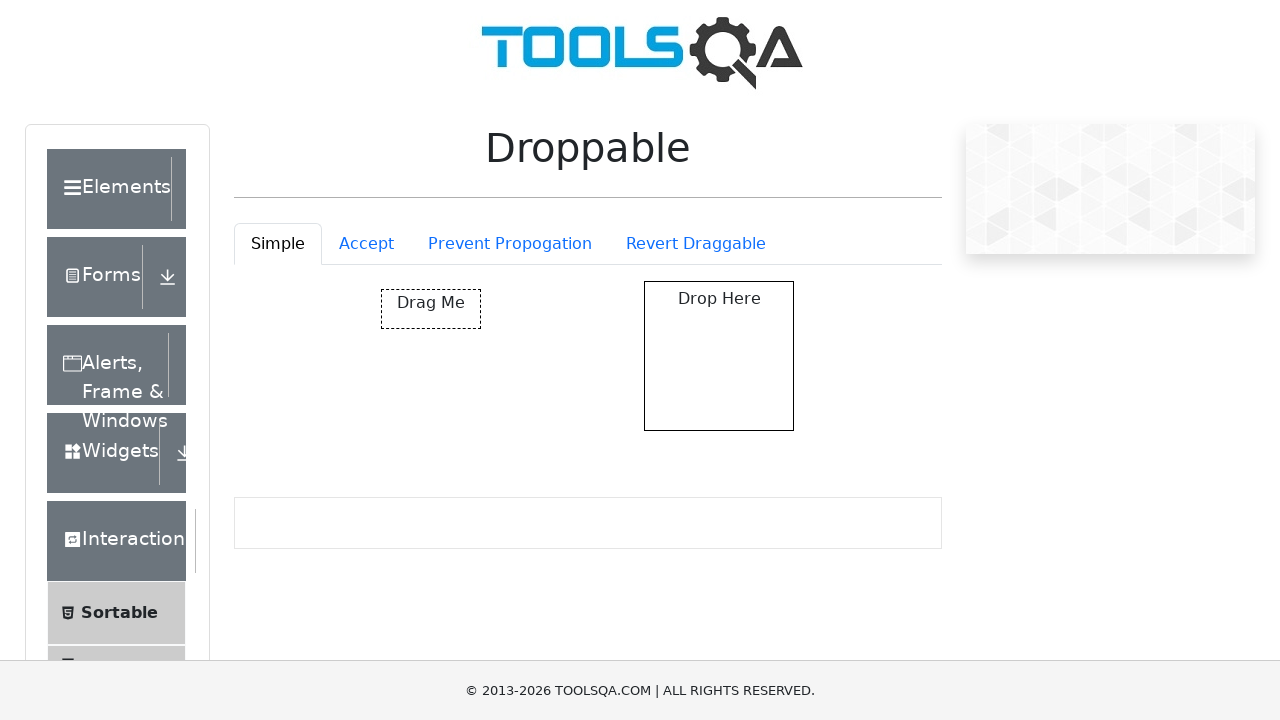

Located the 'Drop here' target area
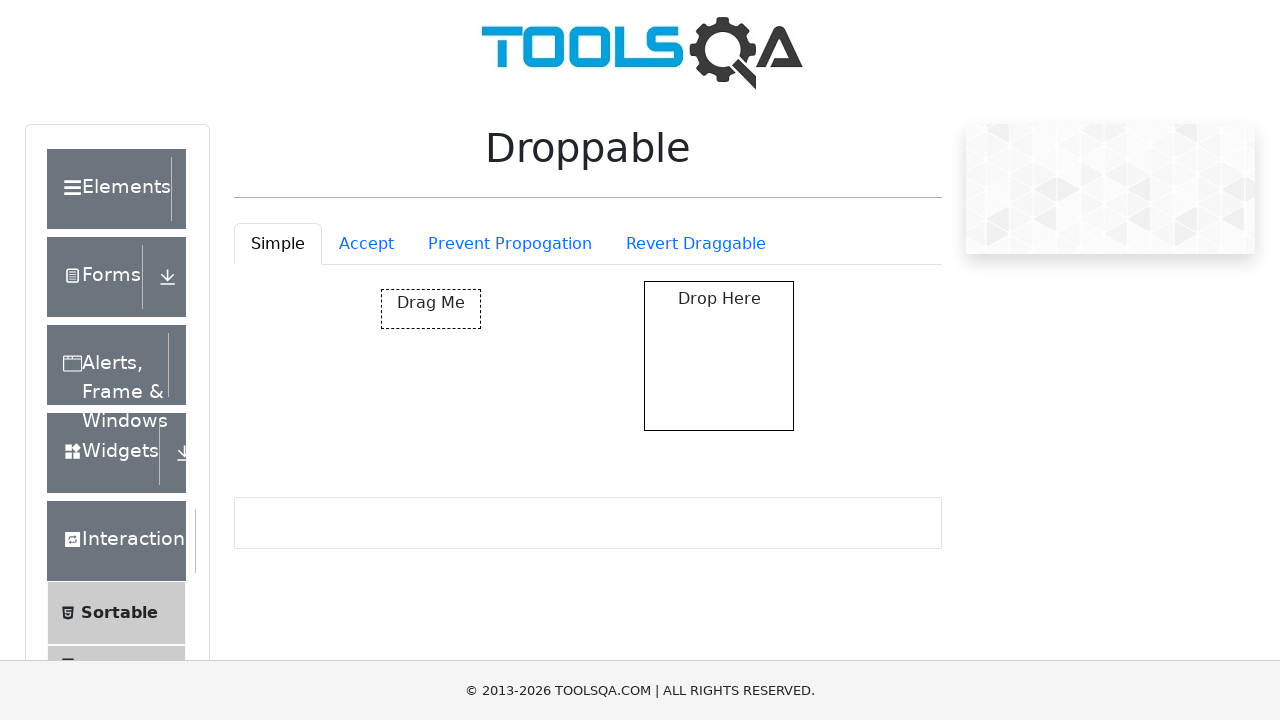

Dragged 'Drag me' element onto 'Drop here' area at (719, 356)
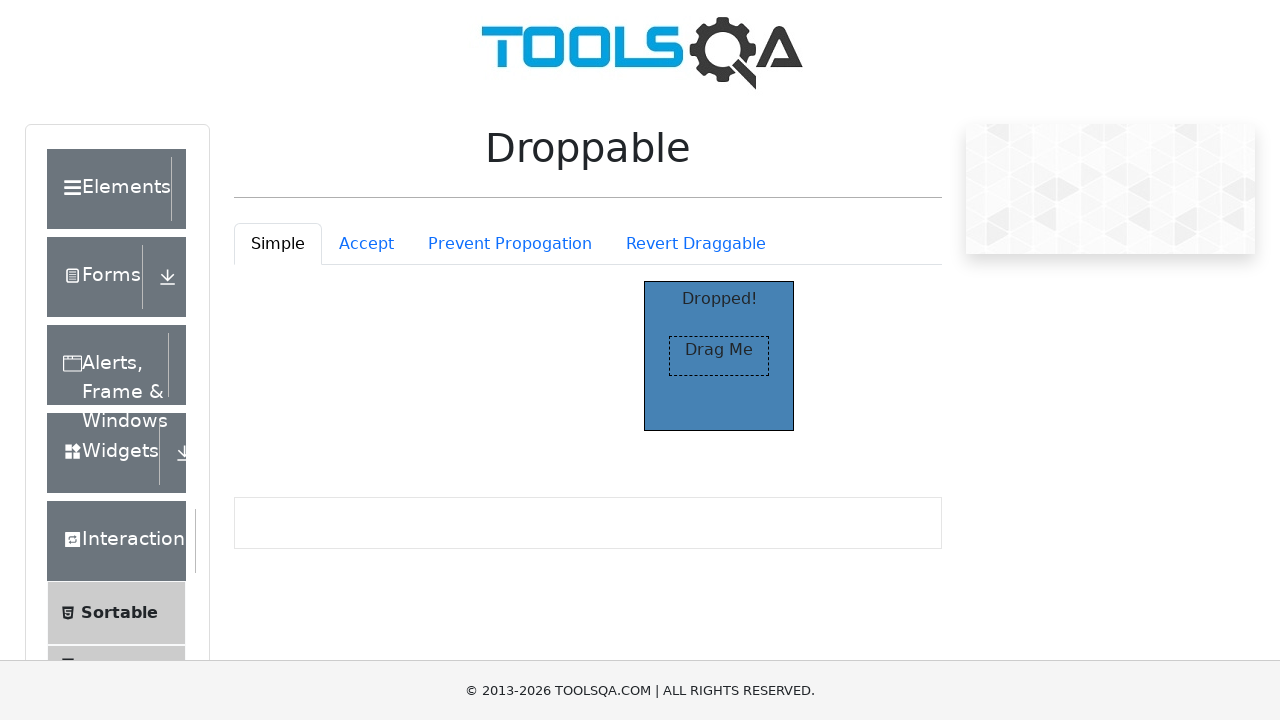

Verified that drop target text changed to 'Dropped!'
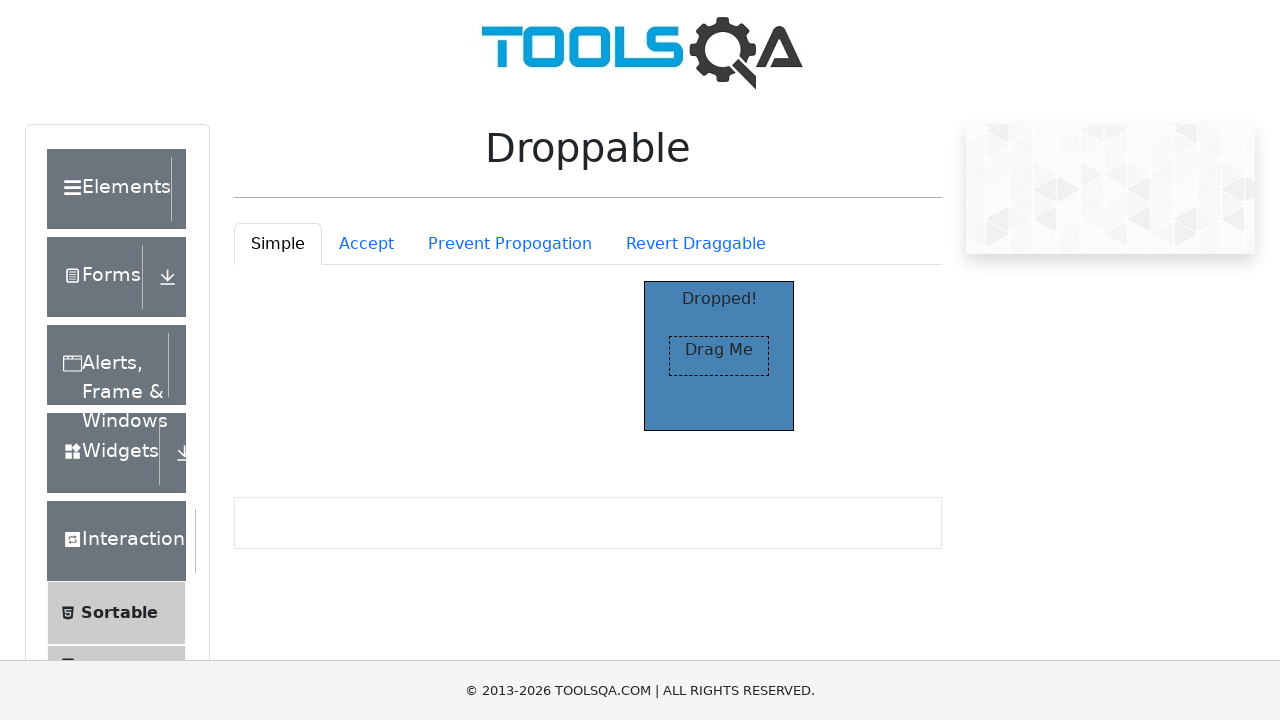

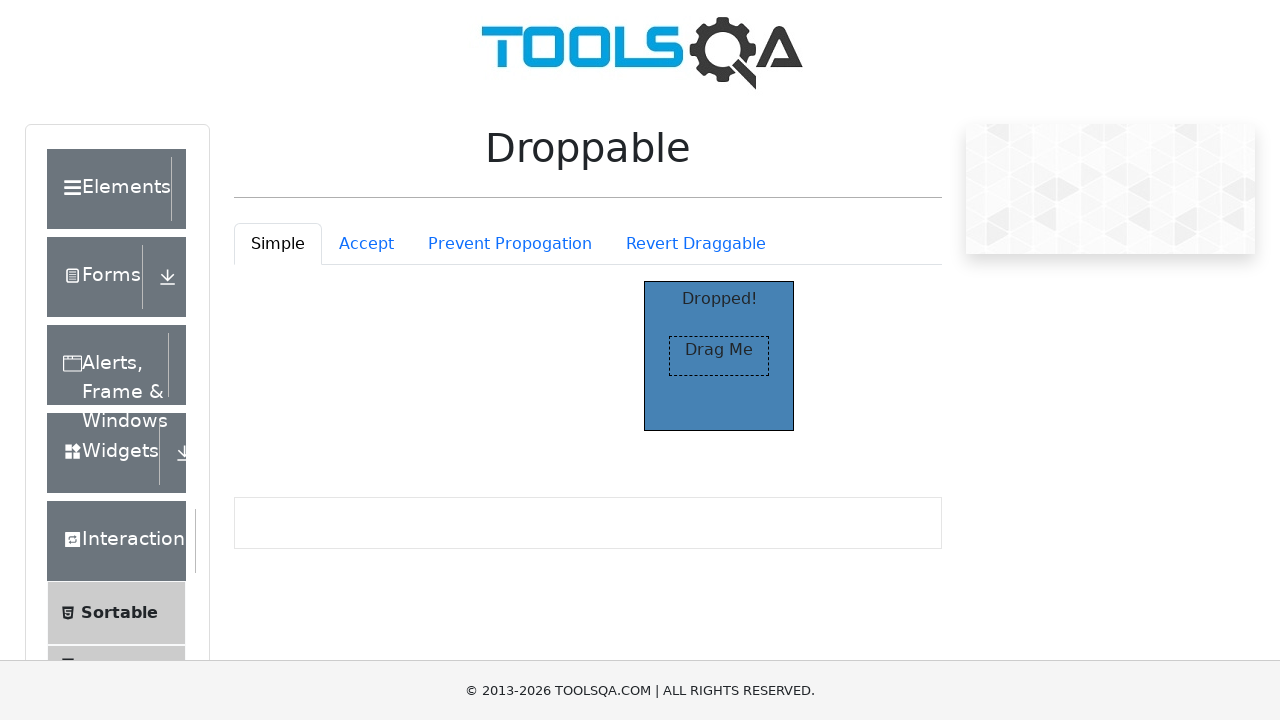